Tests dynamic control elements with explicit waits, clicking Remove and Add buttons and verifying the corresponding messages appear

Starting URL: https://the-internet.herokuapp.com/dynamic_controls

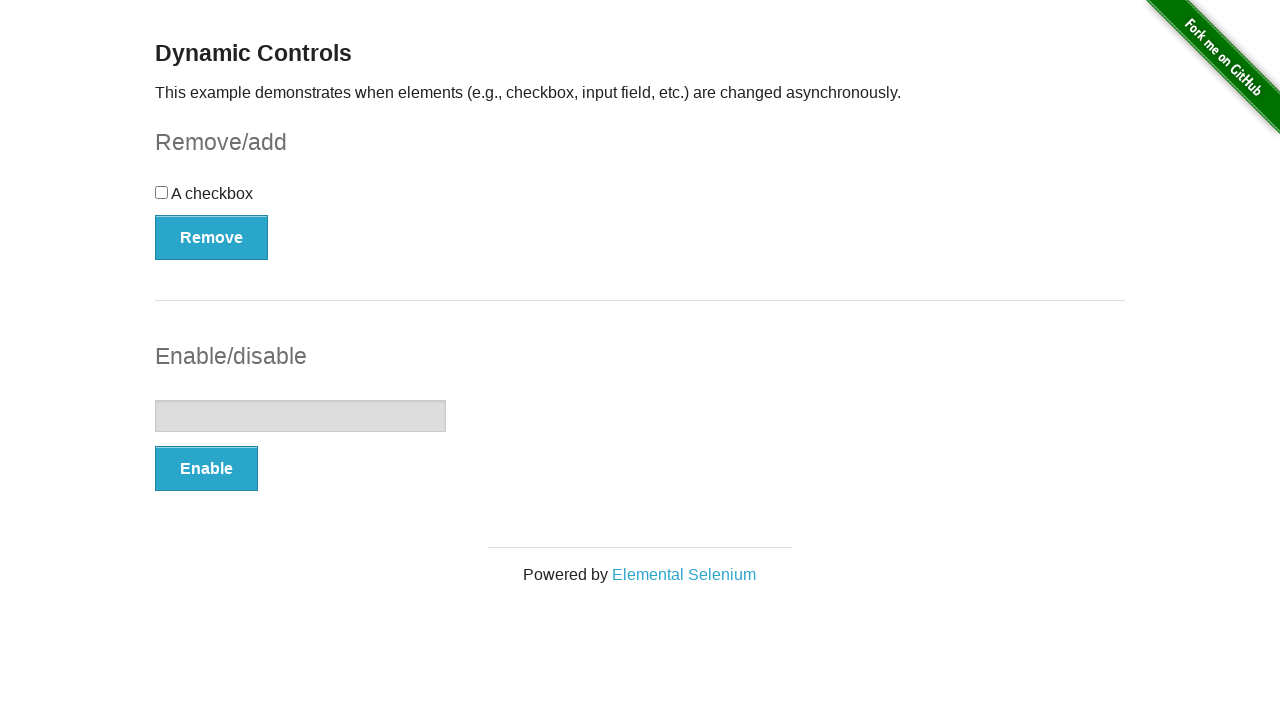

Navigated to dynamic controls page
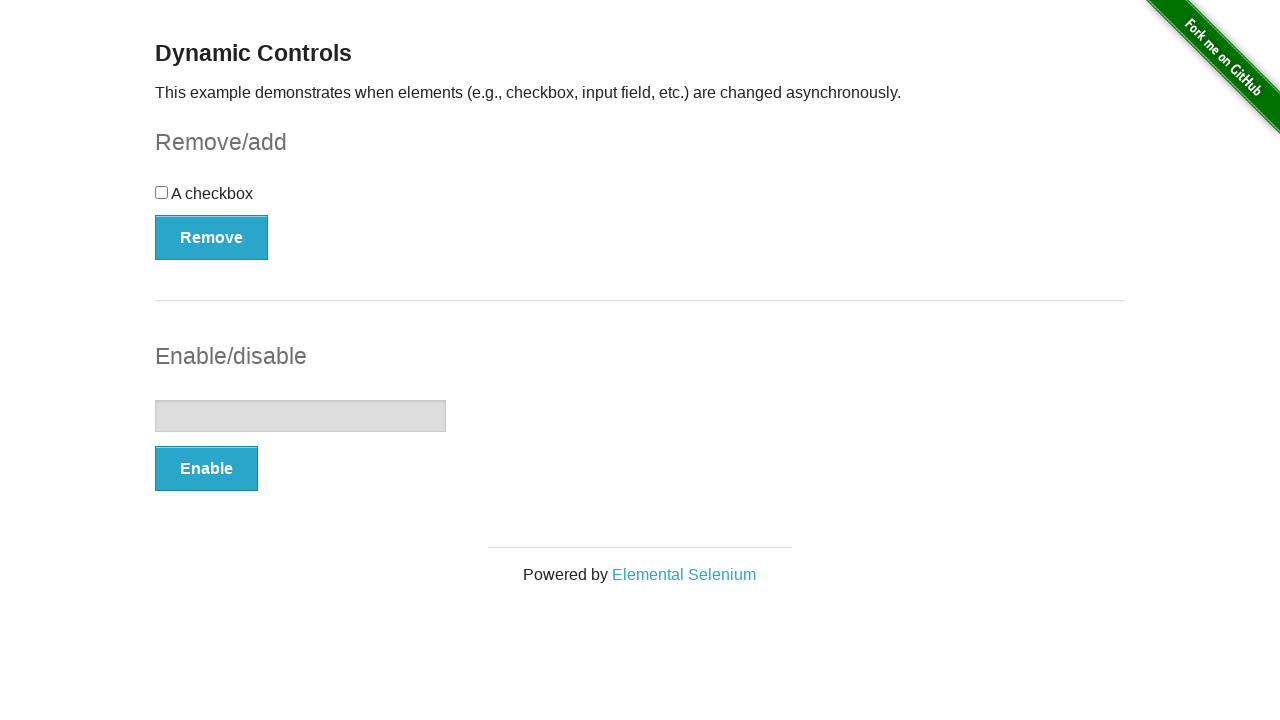

Clicked Remove button at (212, 237) on xpath=//*[text()='Remove']
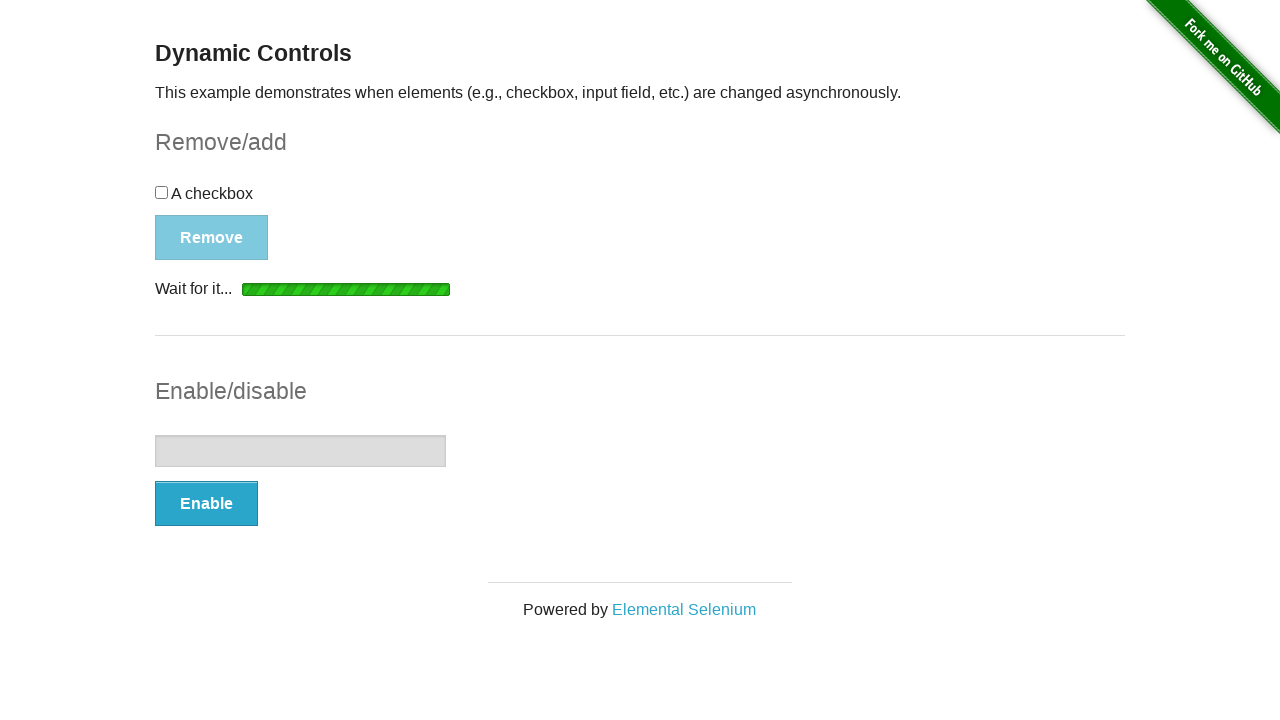

Message appeared confirming element removal
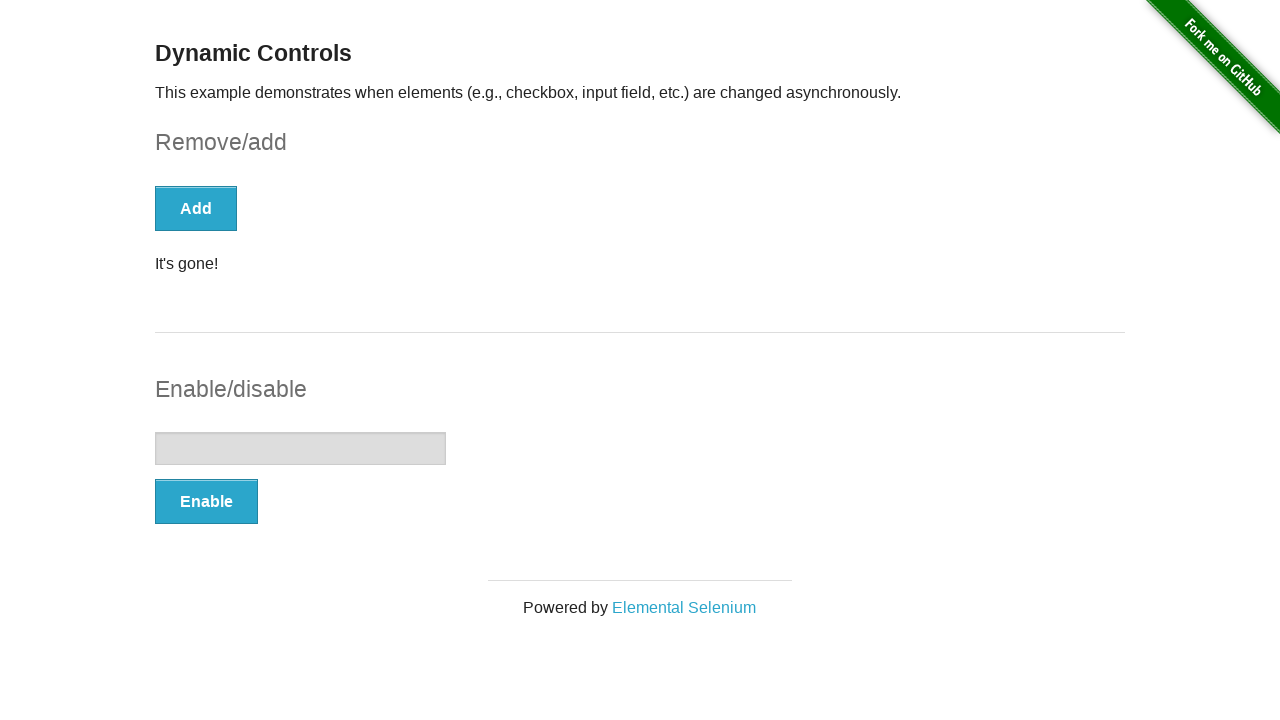

Clicked Add button at (196, 208) on xpath=//*[text()='Add']
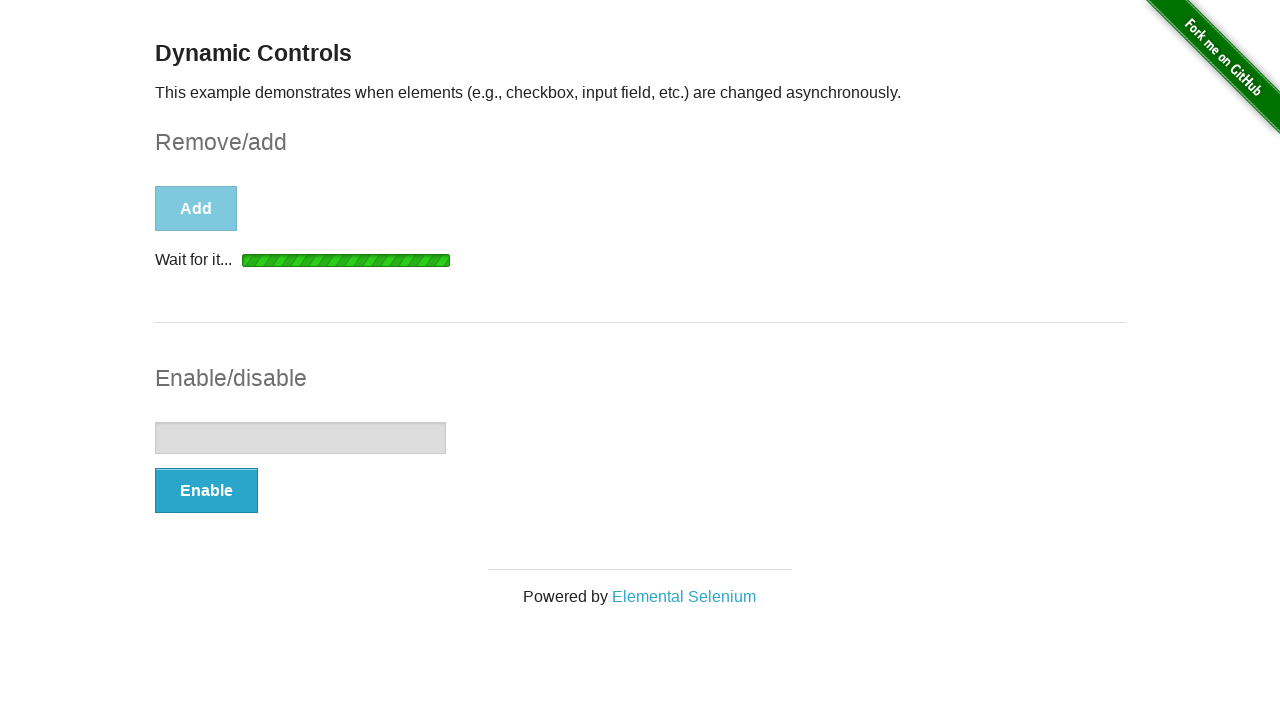

Message appeared confirming element was added back
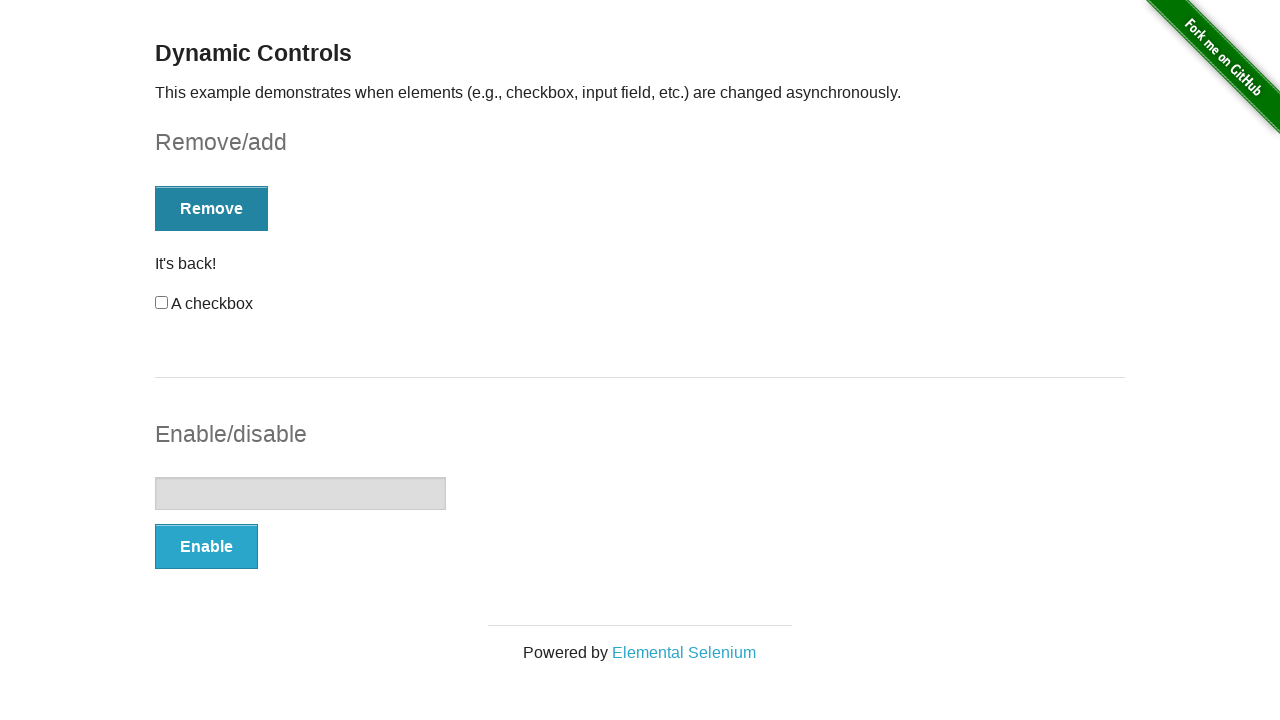

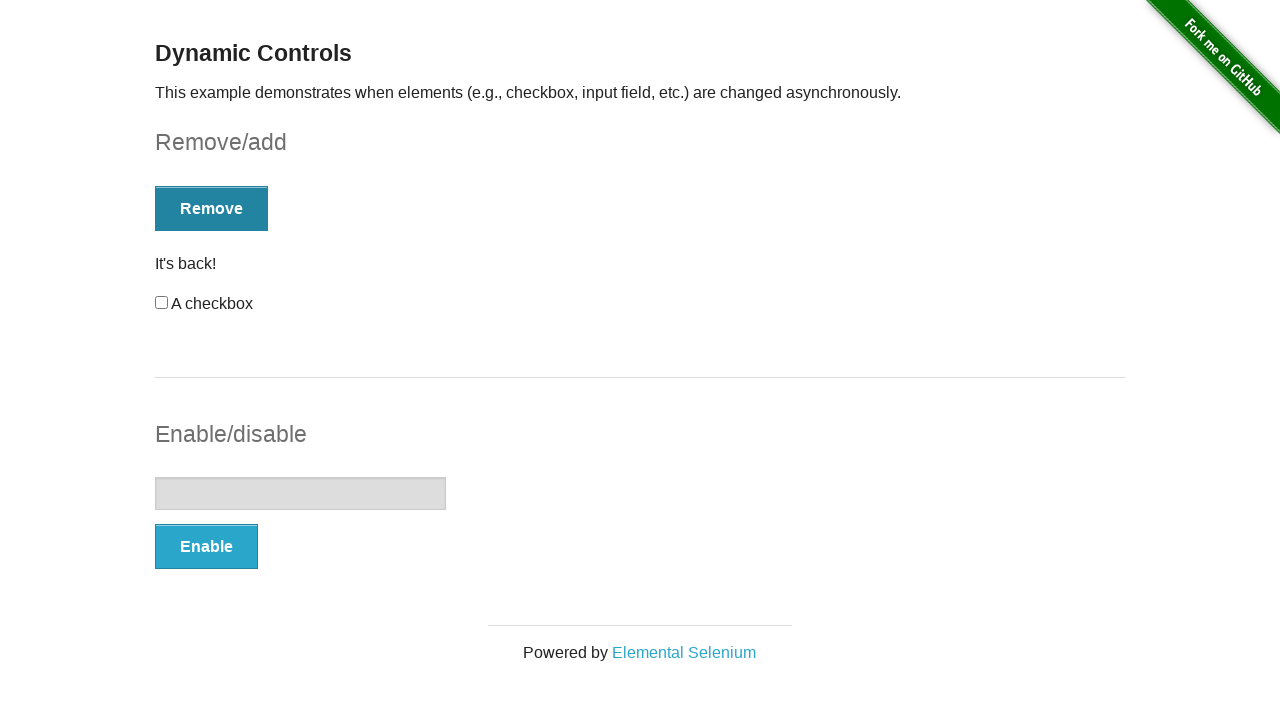